Navigates to a Latvian car classifieds website (ss.lv) and selects a car brand filter (BMW) from the available options, then waits for the filtered results to load.

Starting URL: https://www.ss.lv/lv/transport/cars/

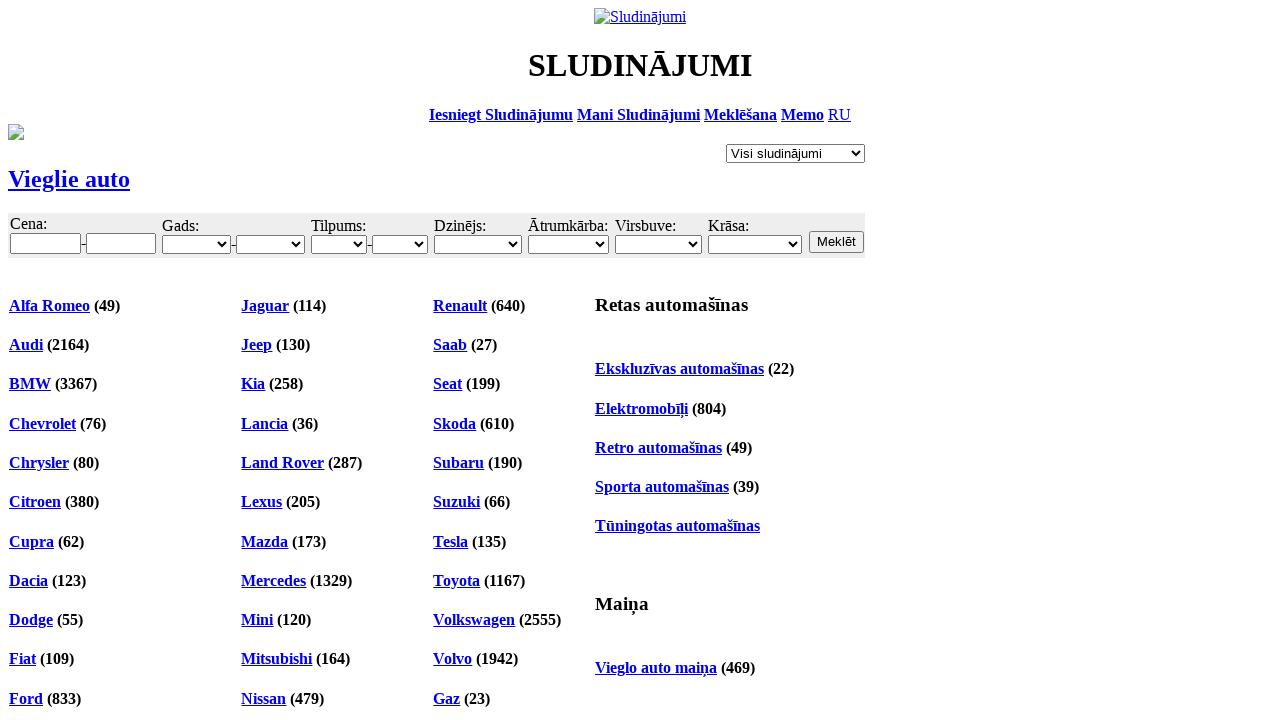

Waited for page to load (networkidle state)
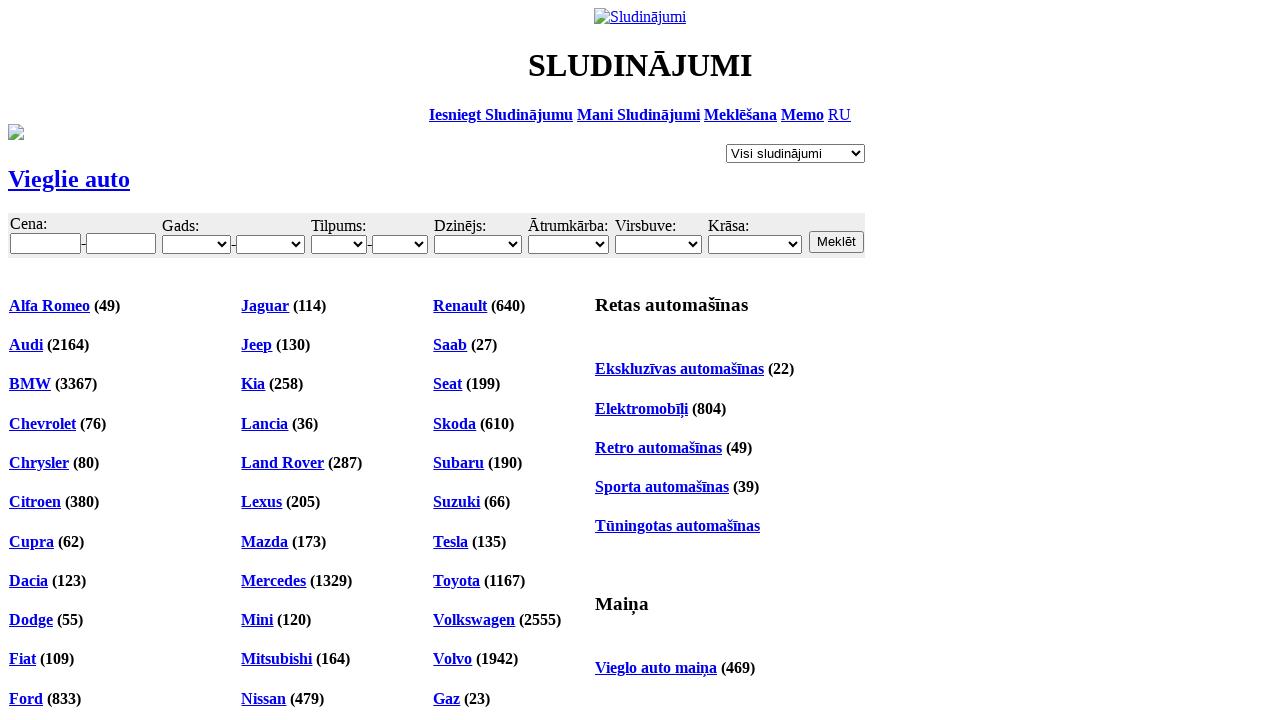

Clicked BMW car brand filter at (30, 384) on #ahc_106
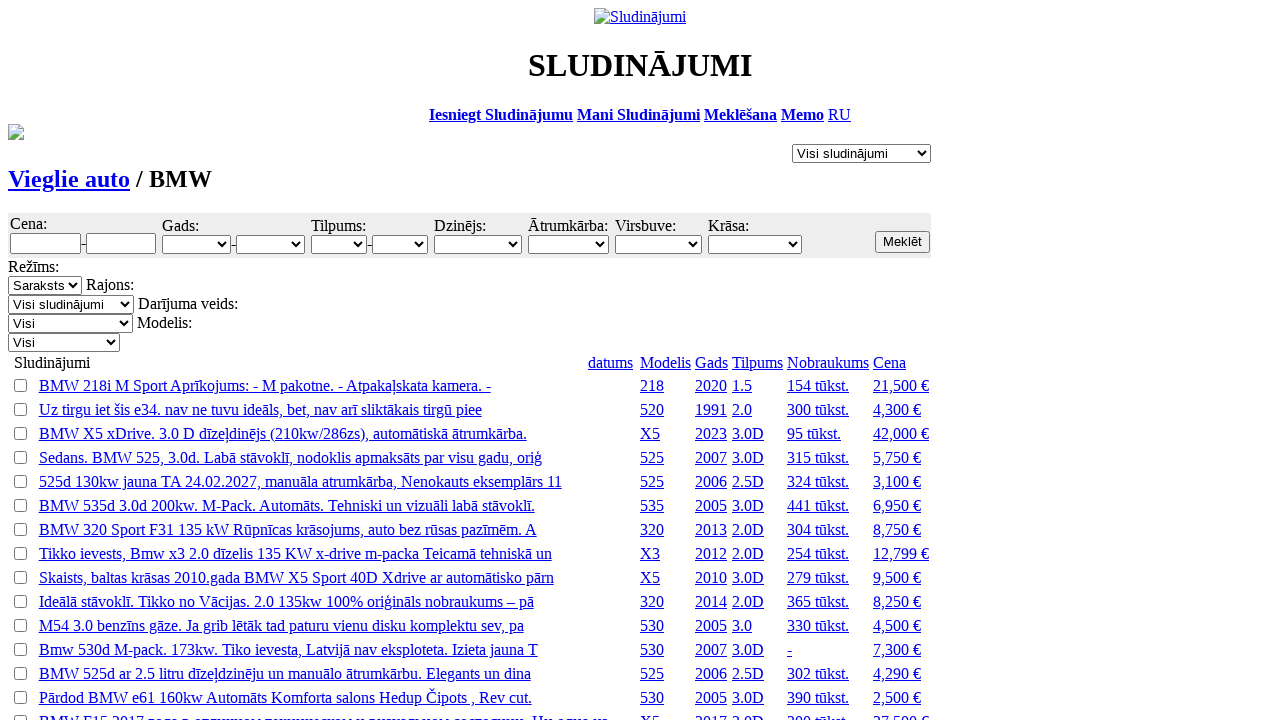

Filtered BMW results loaded successfully
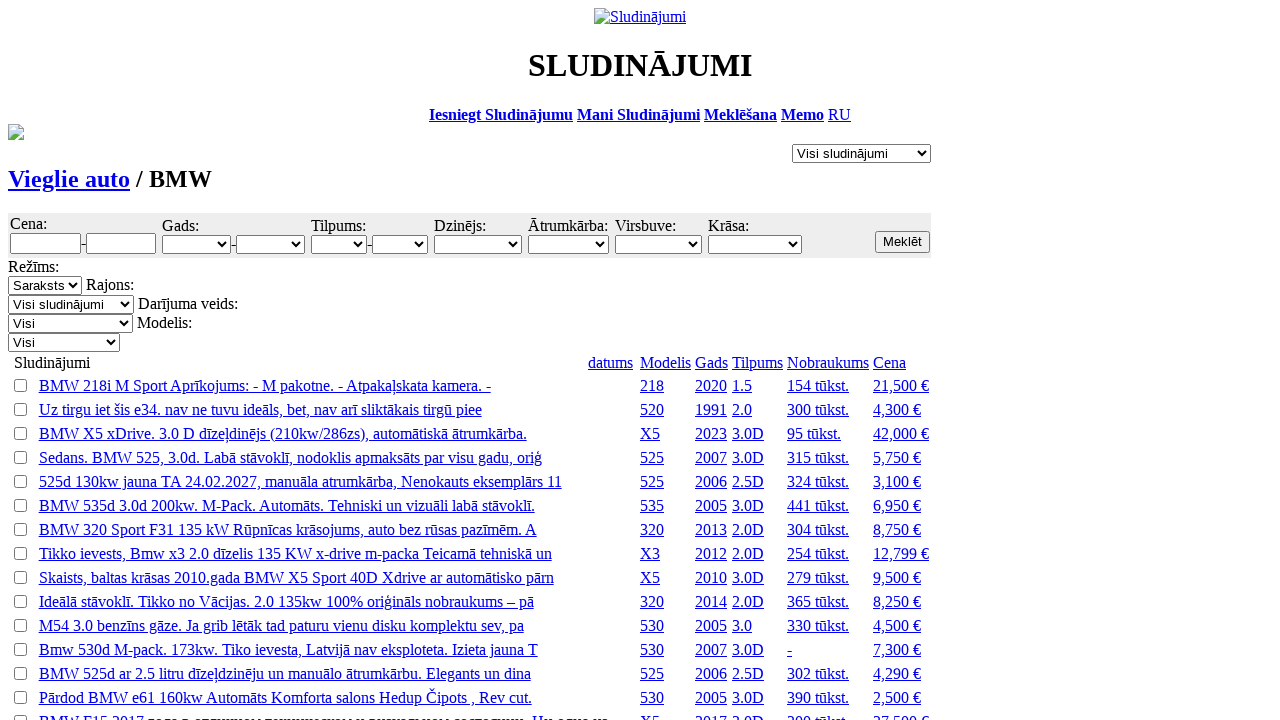

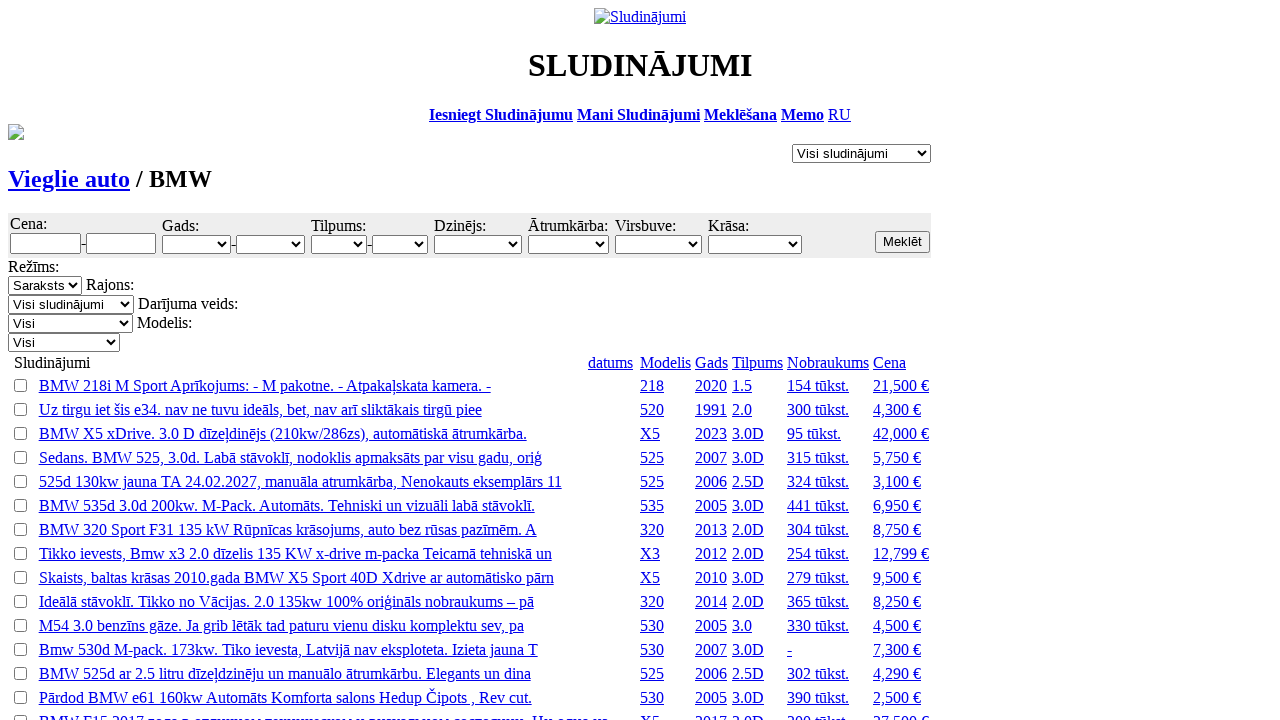